Tests handling of basic HTML controls including radio buttons, checkboxes, buttons, and links on a tutorial page. It selects a female radio button, checks/unchecks language checkboxes, clicks a register button, and navigates via a link.

Starting URL: https://www.hyrtutorials.com/p/basic-controls.html

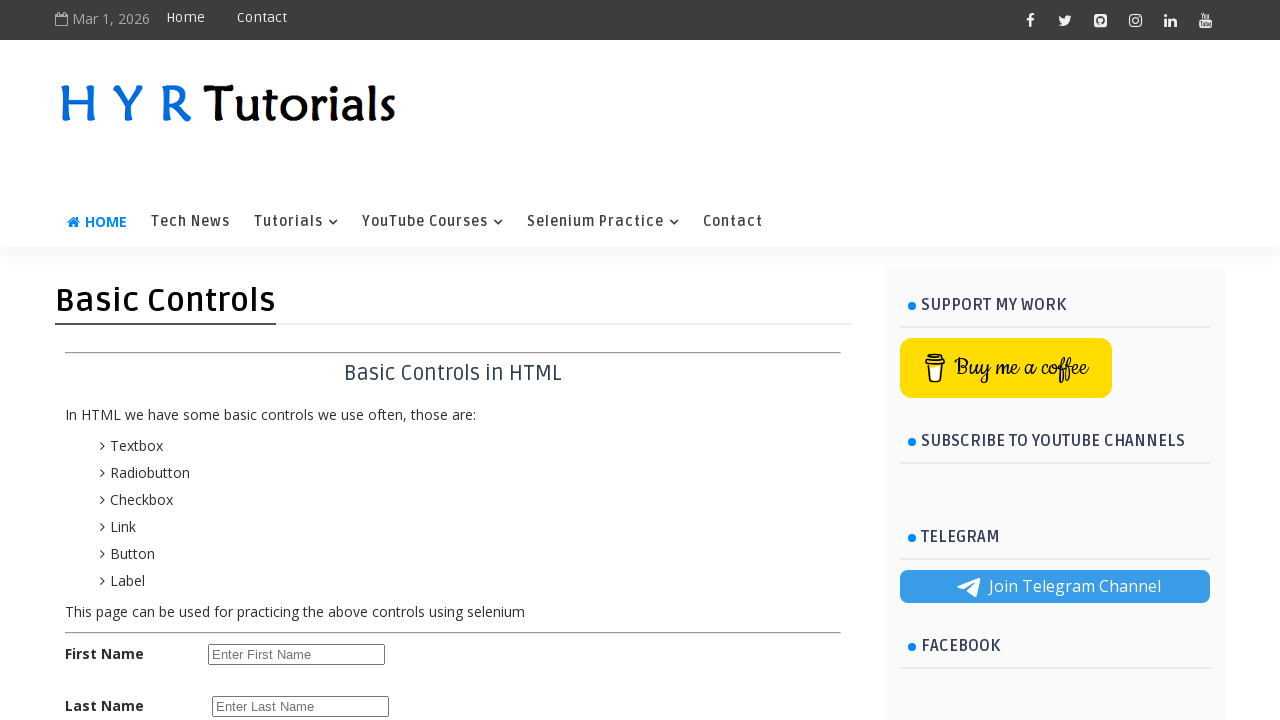

Clicked female radio button at (286, 426) on #femalerb
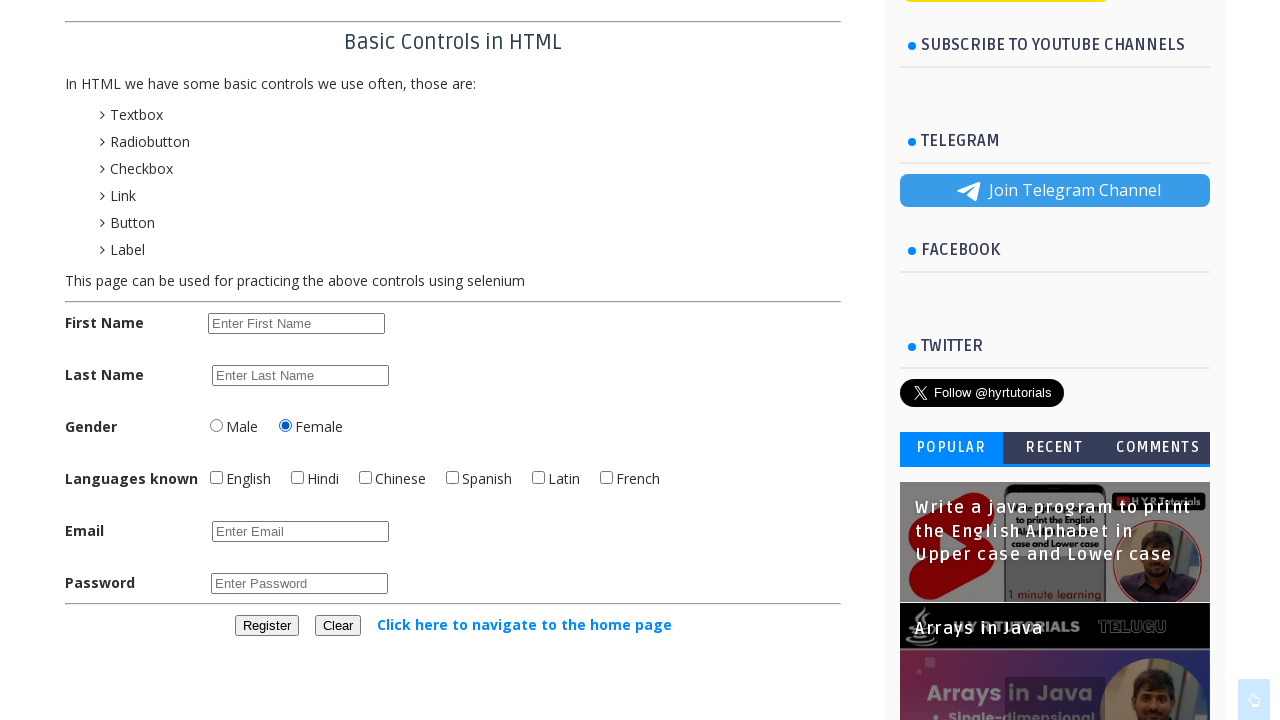

Clicked English checkbox at (216, 478) on #englishchbx
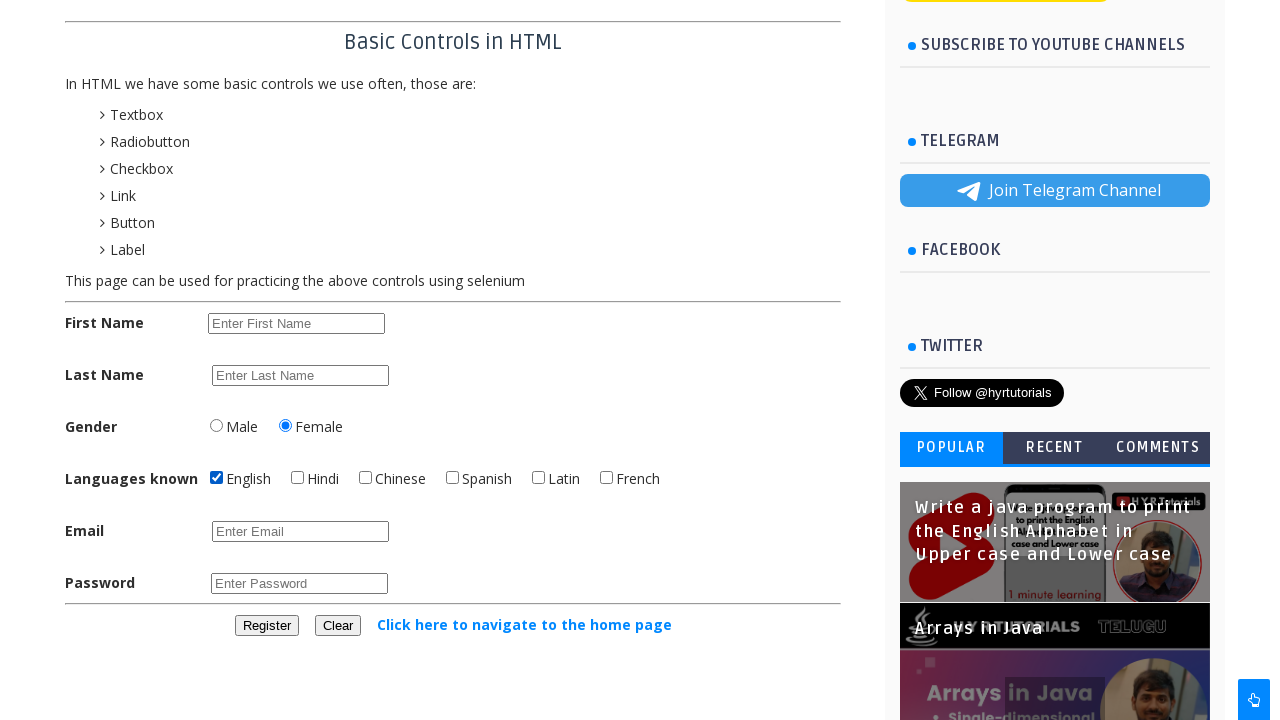

Clicked Hindi checkbox to check it at (298, 478) on #hindichbx
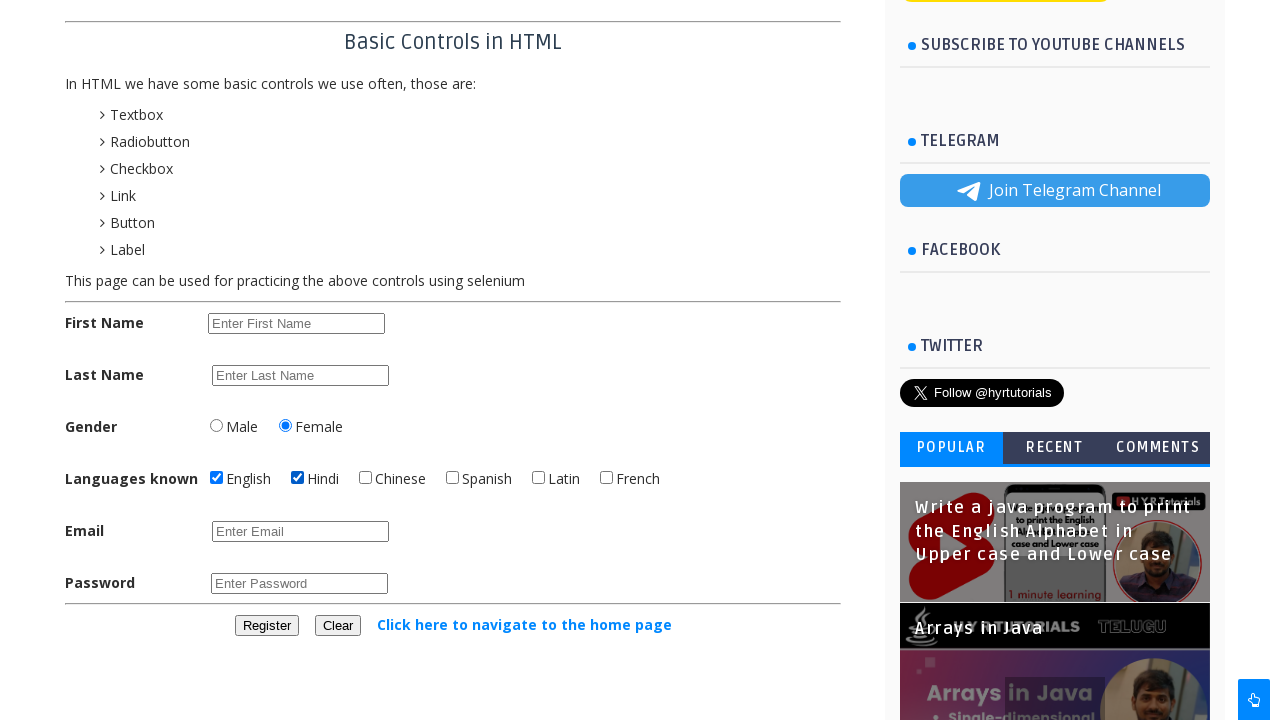

Located Hindi checkbox element
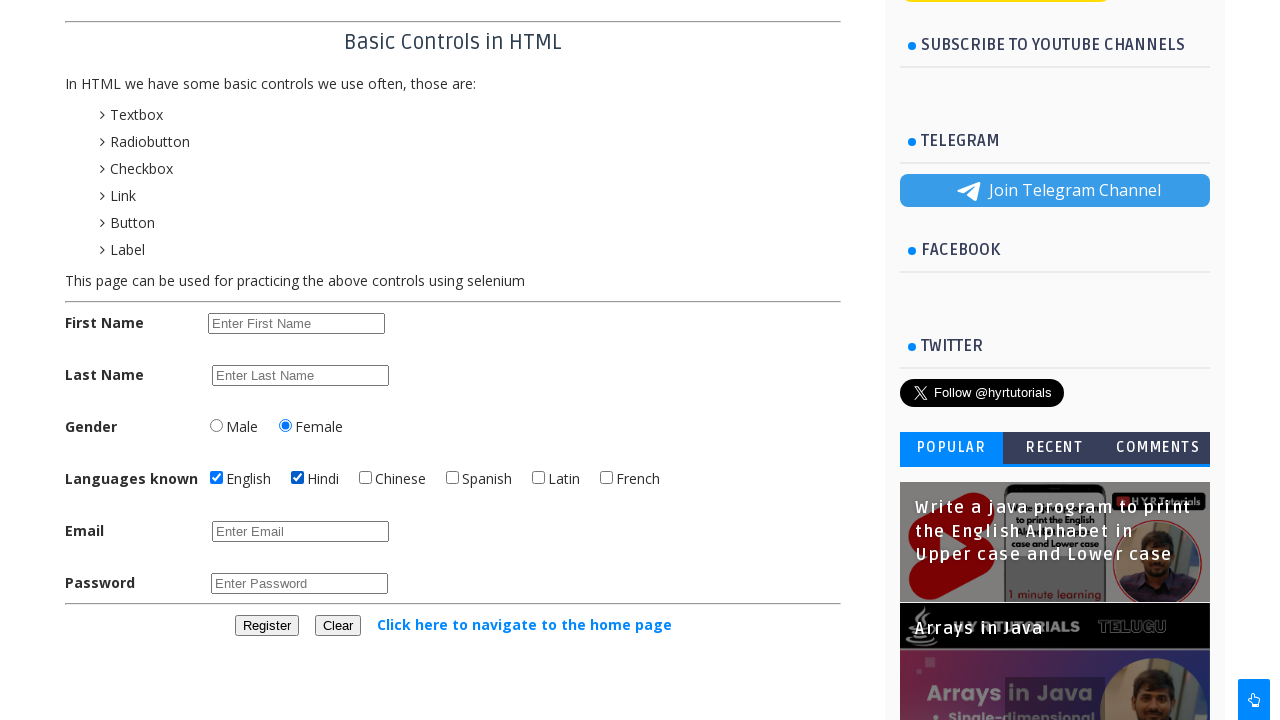

Hindi checkbox was checked, unchecked it at (298, 478) on #hindichbx
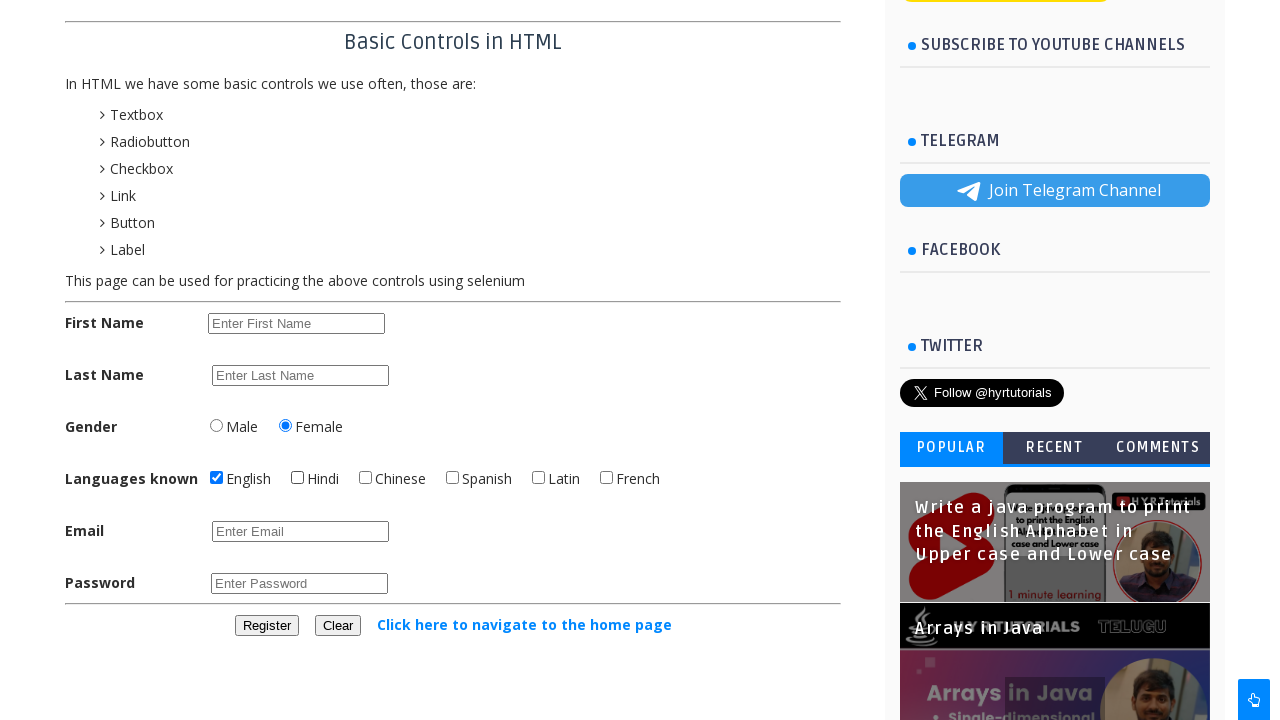

Clicked register button at (266, 626) on #registerbtn
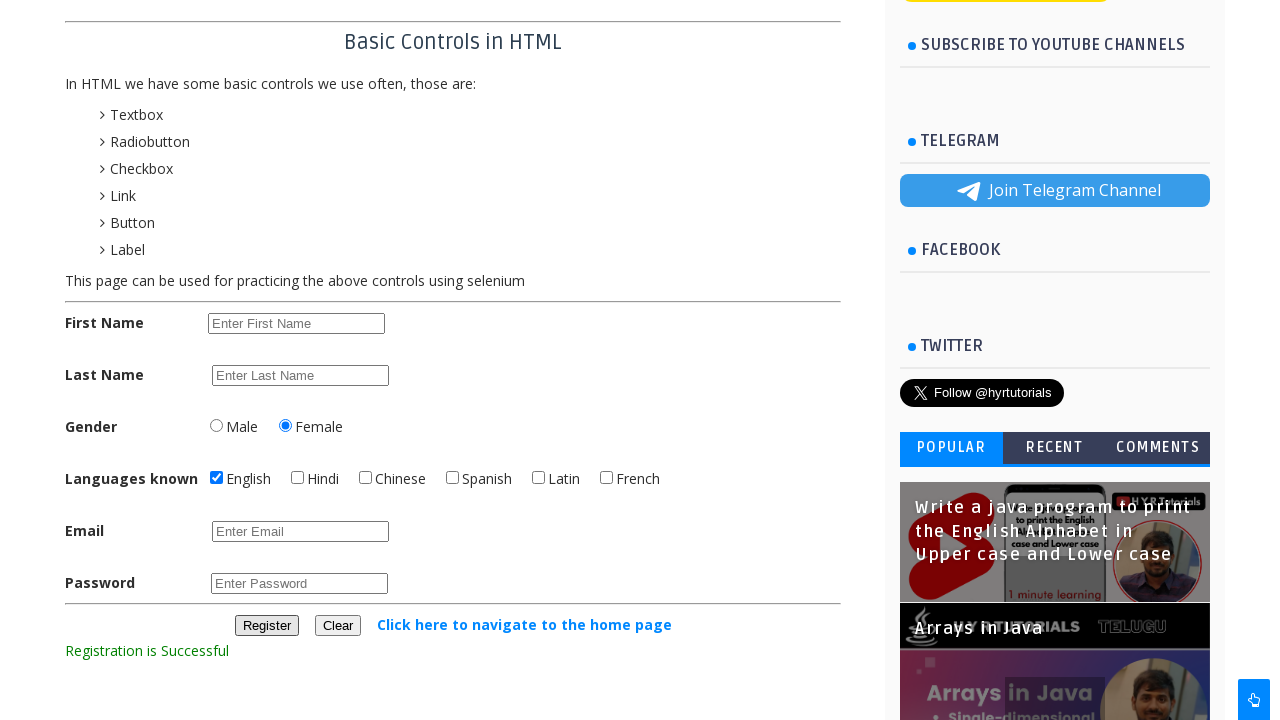

Registration message appeared
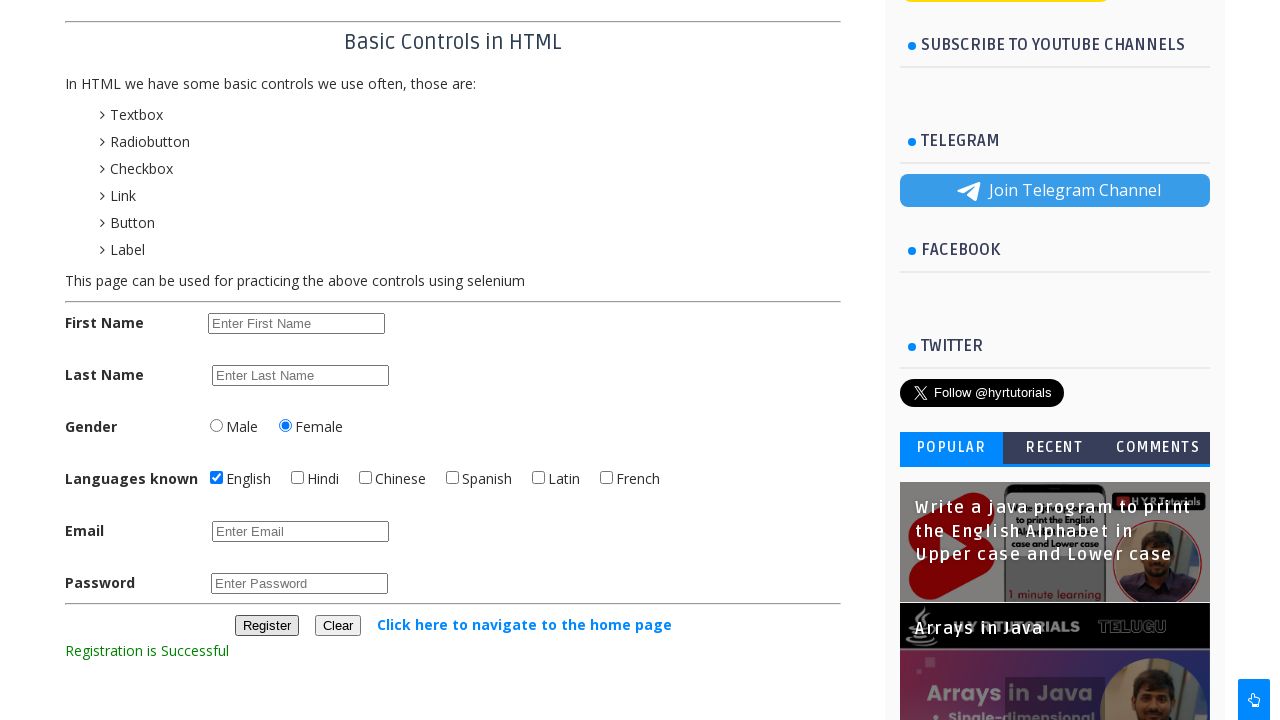

Clicked link to navigate to home page at (524, 624) on text=Click here to navigate to the home page
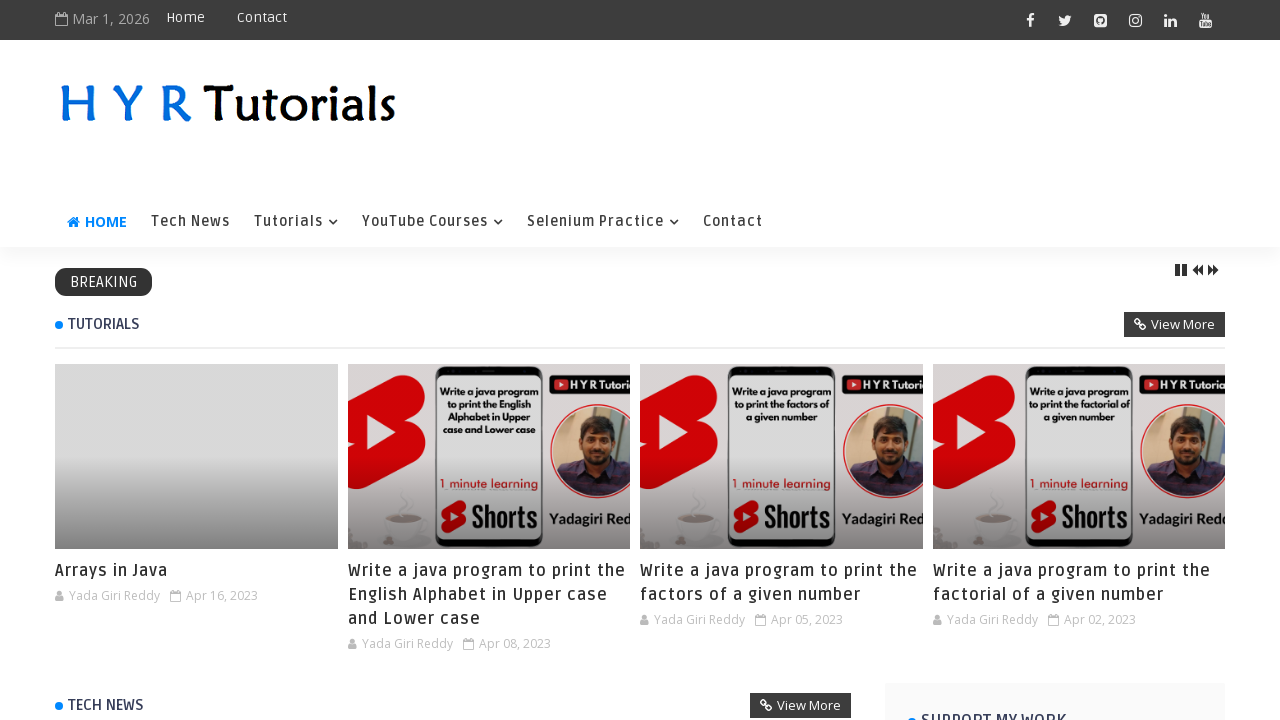

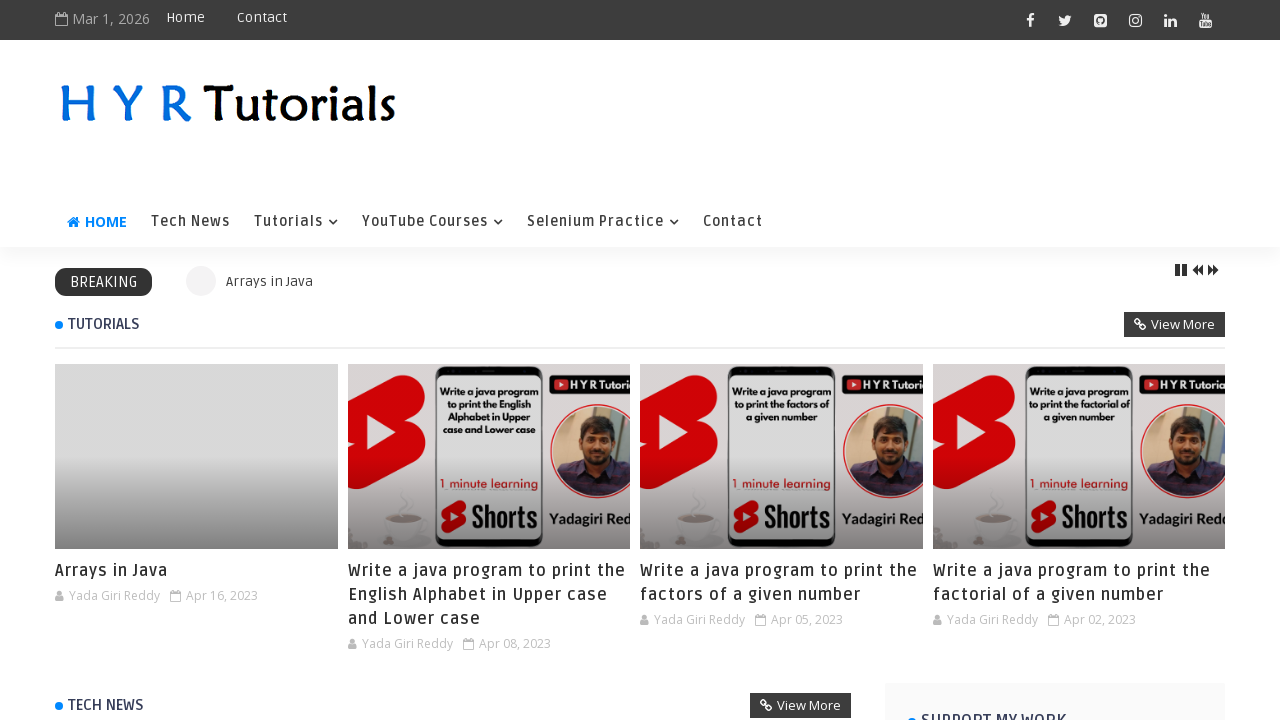